Tests handling of a JavaScript confirmation dialog by clicking the confirm button, accepting the dialog, and verifying the result message

Starting URL: https://testautomationpractice.blogspot.com/

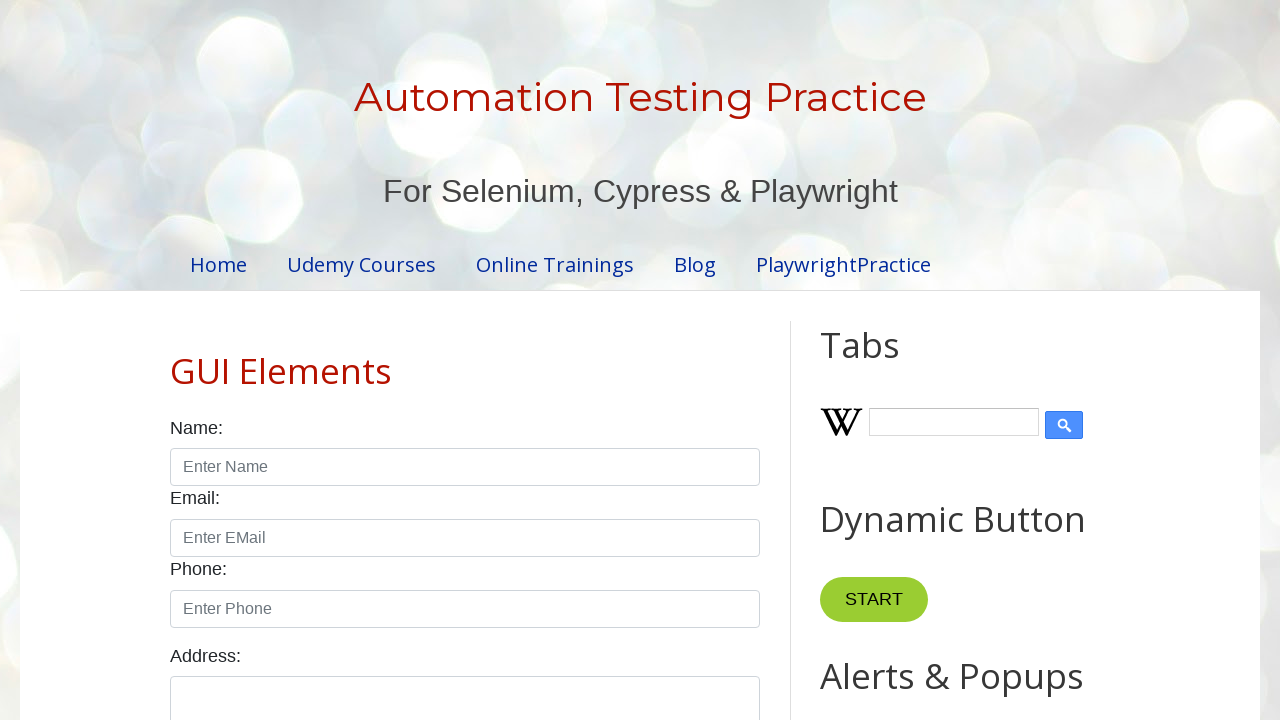

Dialog handler registered to accept confirmation dialogs
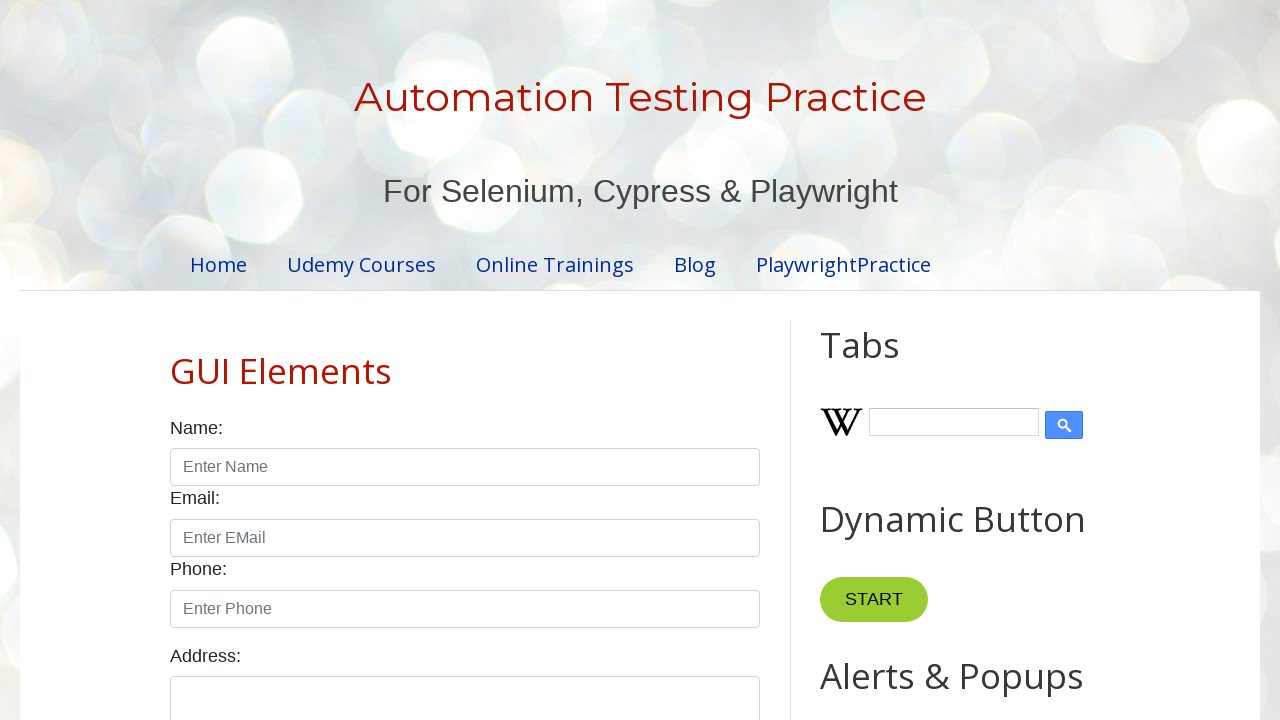

Clicked Confirm button to trigger confirmation dialog at (912, 360) on xpath=//button[@id='confirmBtn']
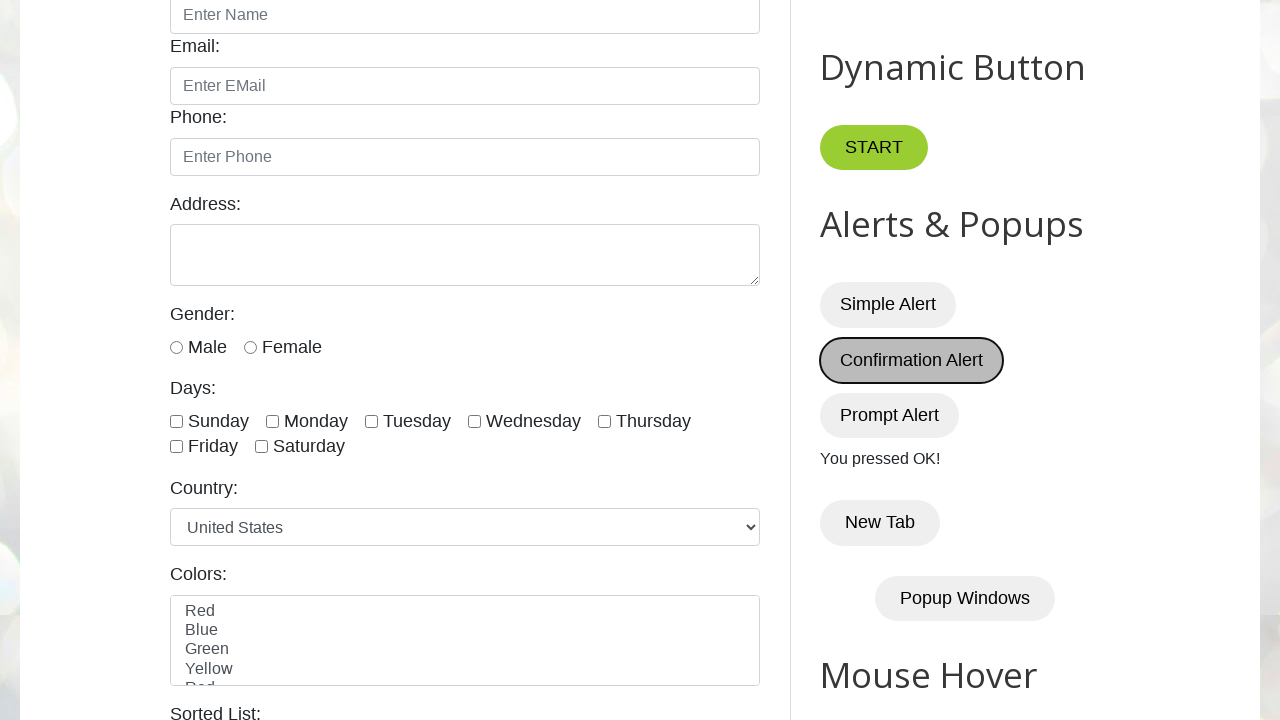

Result message element appeared after dialog confirmation
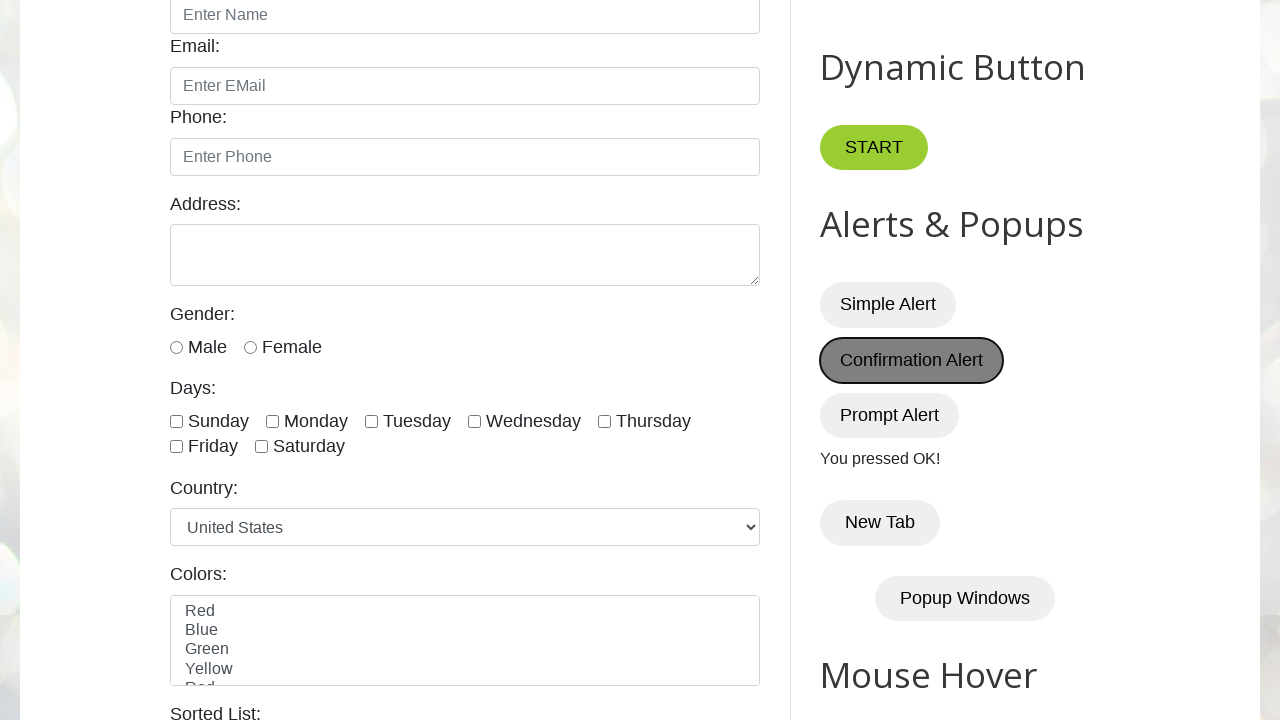

Verified result message displays 'You pressed OK!'
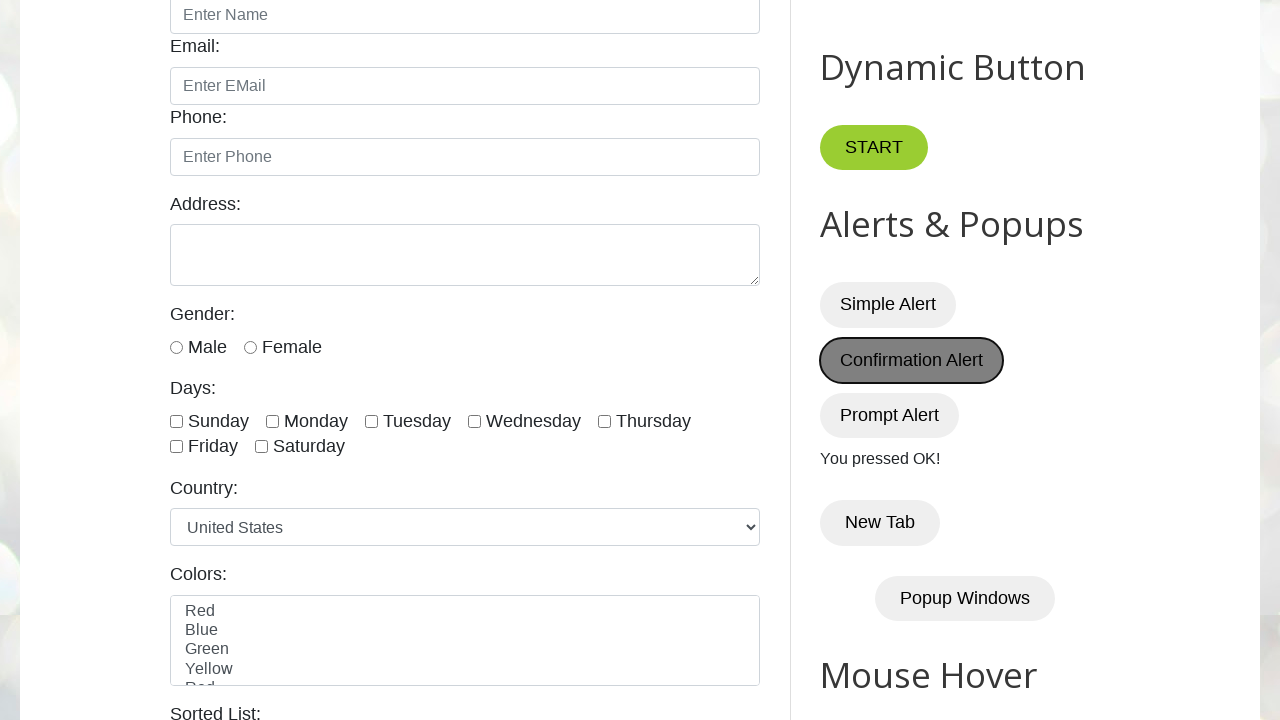

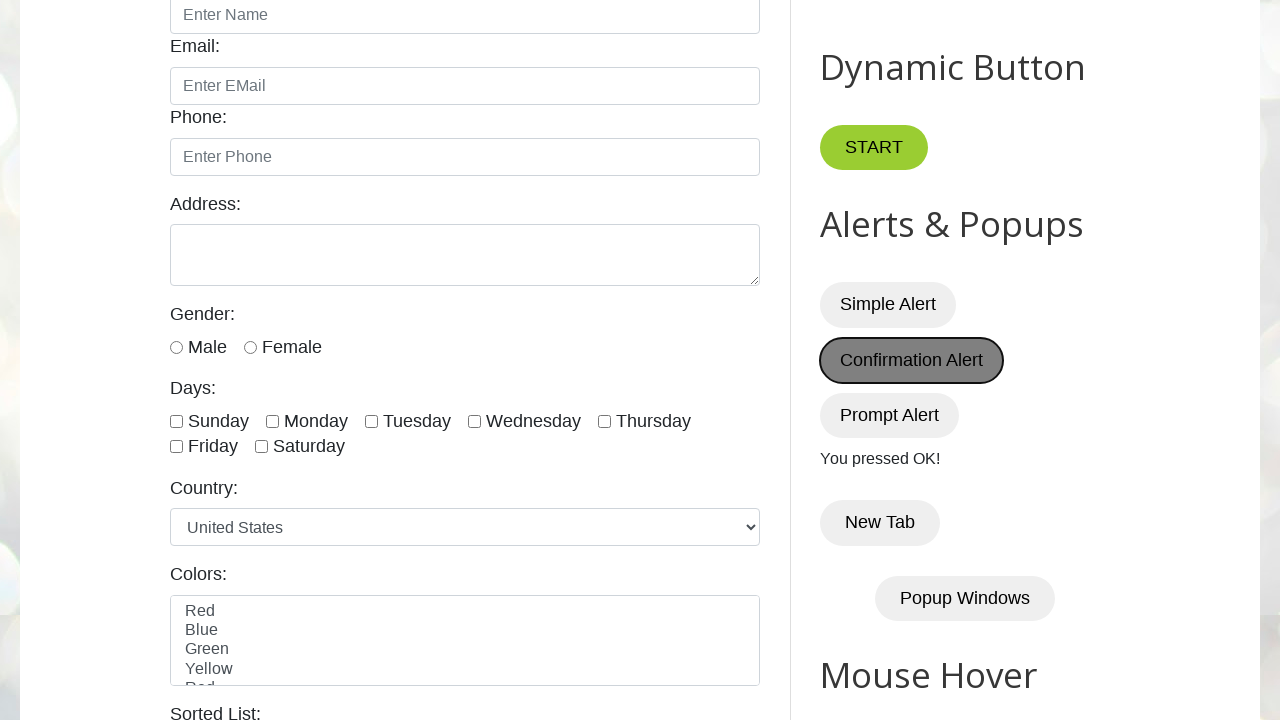